Navigates to a shop page and clicks on multiple "Add to Cart" buttons for products

Starting URL: https://rahulshettyacademy.com/angularpractice/shop/

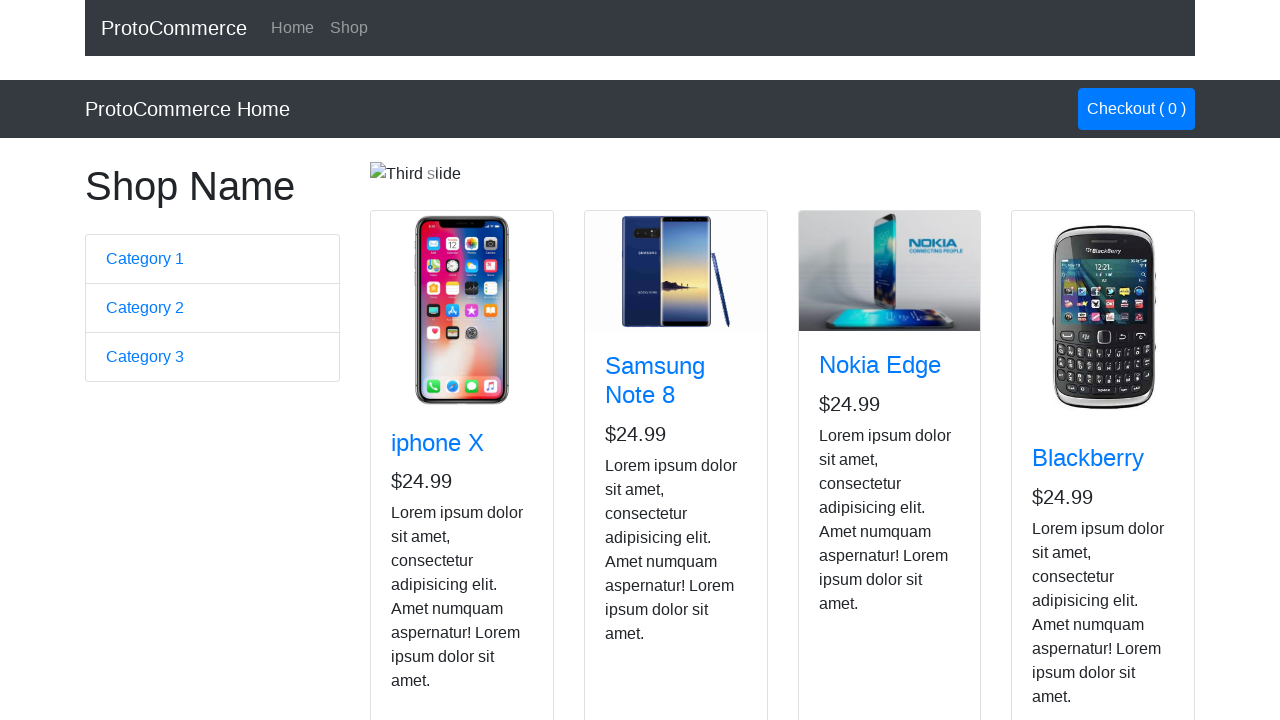

Waited for 'Add to Cart' buttons to load on shop page
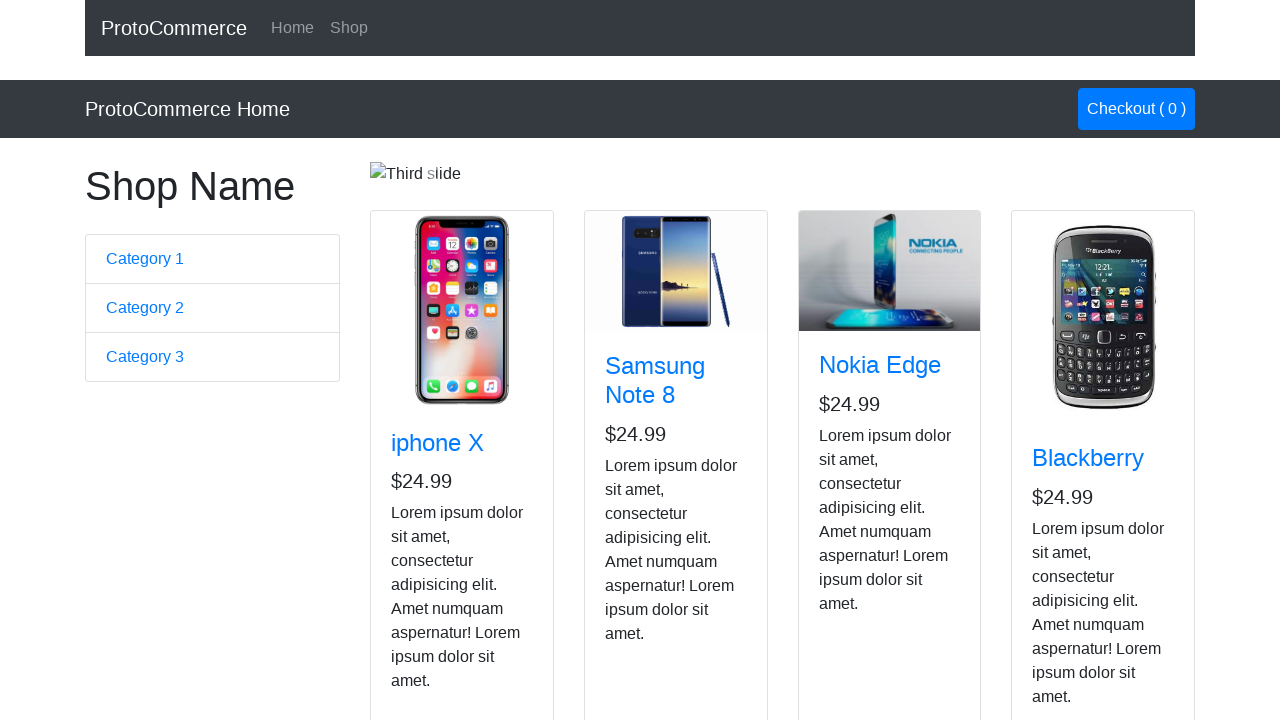

Located all 'Add to Cart' buttons on the page
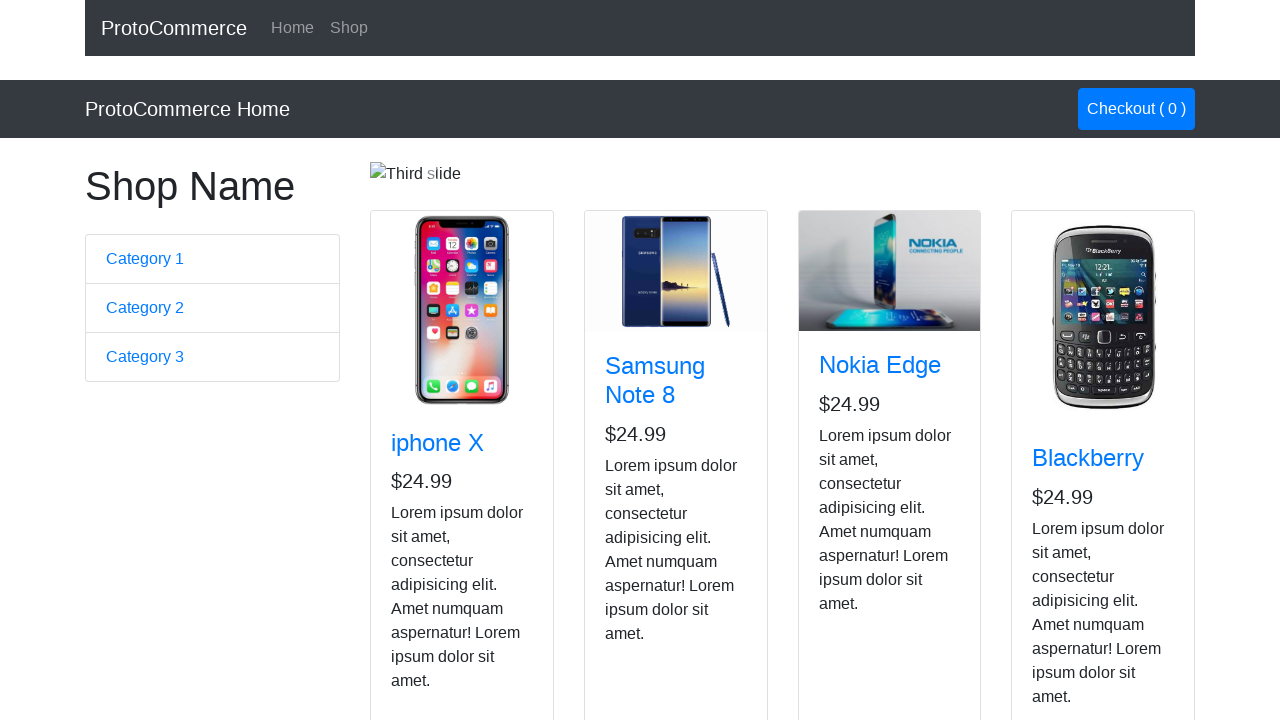

Clicked 'Add to Cart' button 1 of 3 at (427, 528) on .btn.btn-info >> nth=0
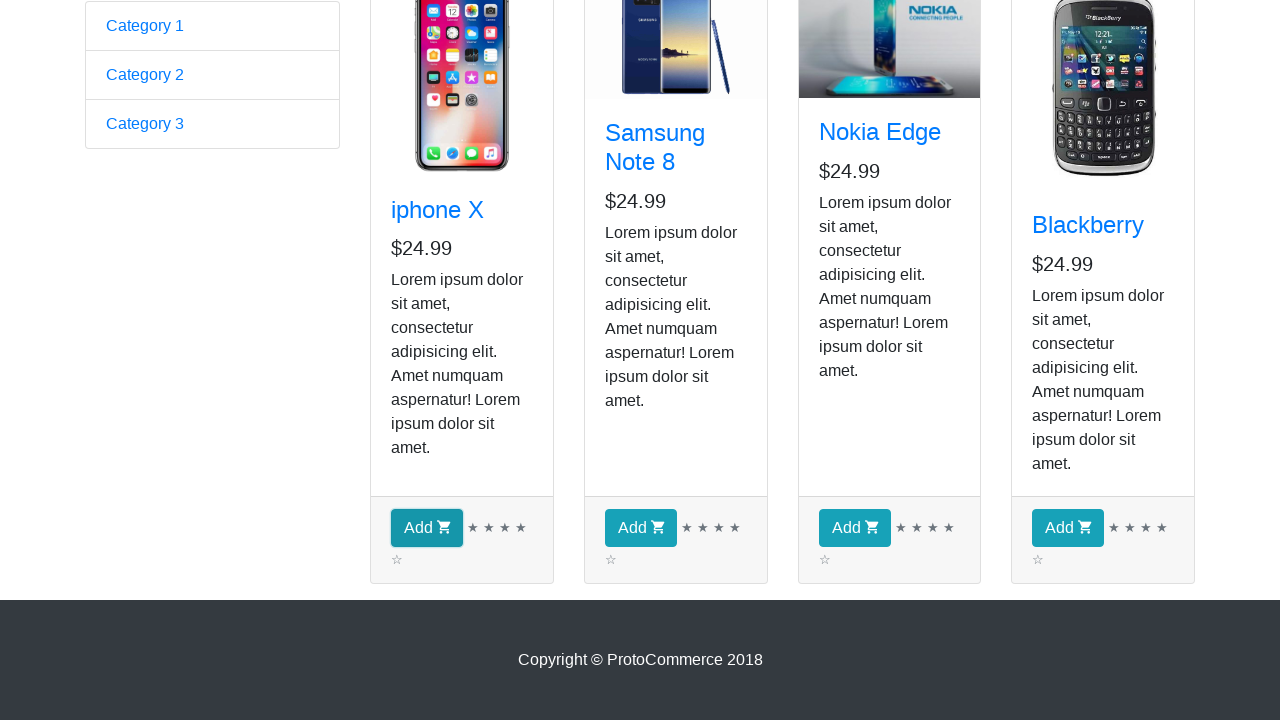

Clicked 'Add to Cart' button 2 of 3 at (641, 528) on .btn.btn-info >> nth=1
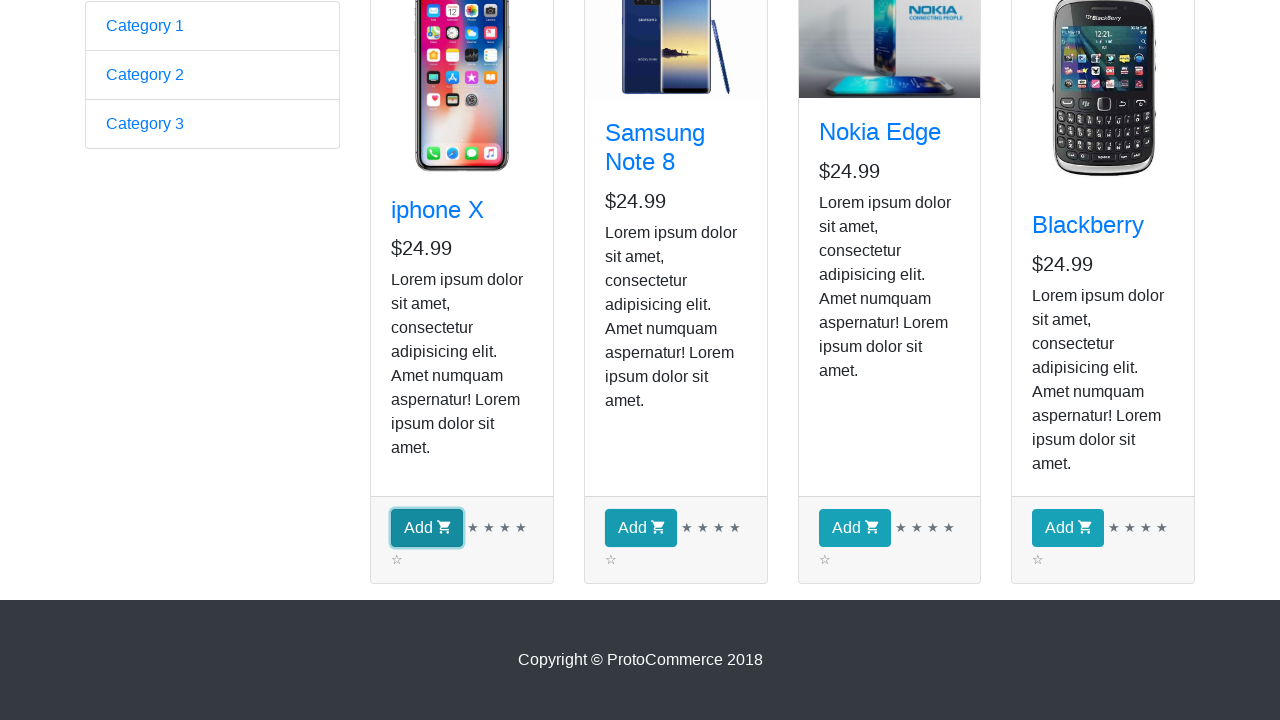

Clicked 'Add to Cart' button 3 of 3 at (854, 528) on .btn.btn-info >> nth=2
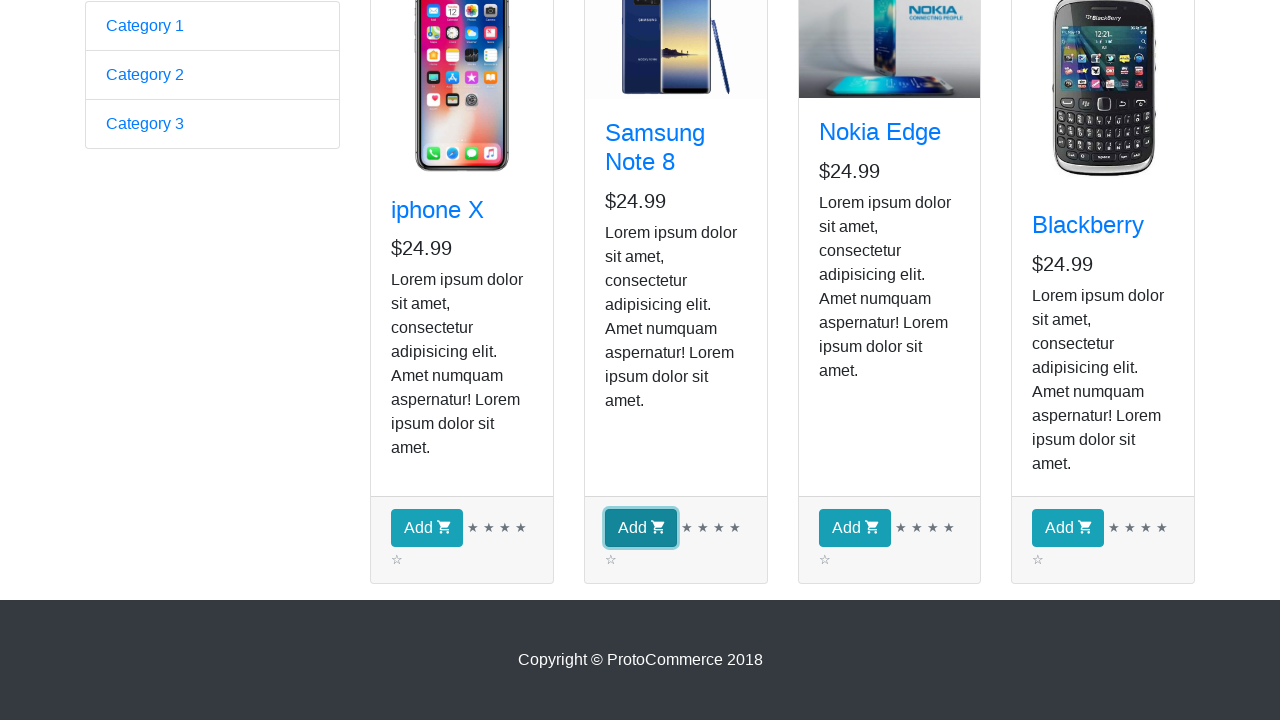

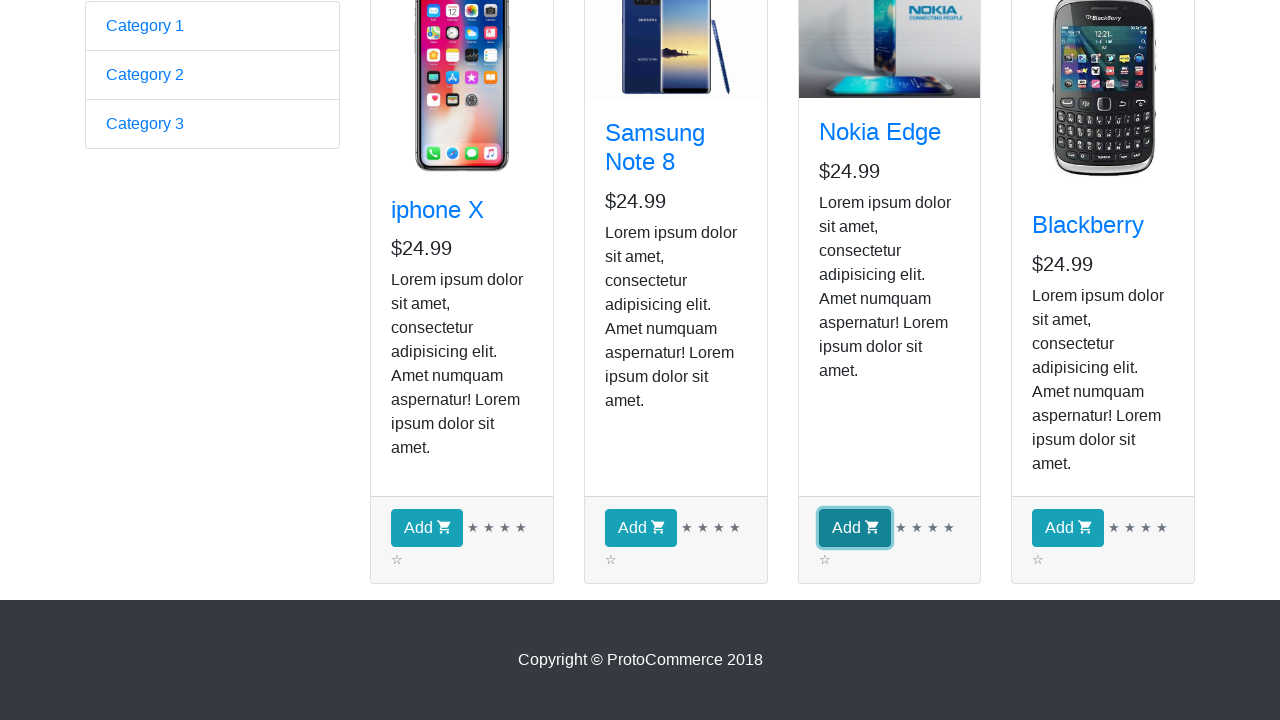